Tests the search functionality on the Labirint.ru bookstore website by entering a search term and clicking the search button

Starting URL: https://www.labirint.ru

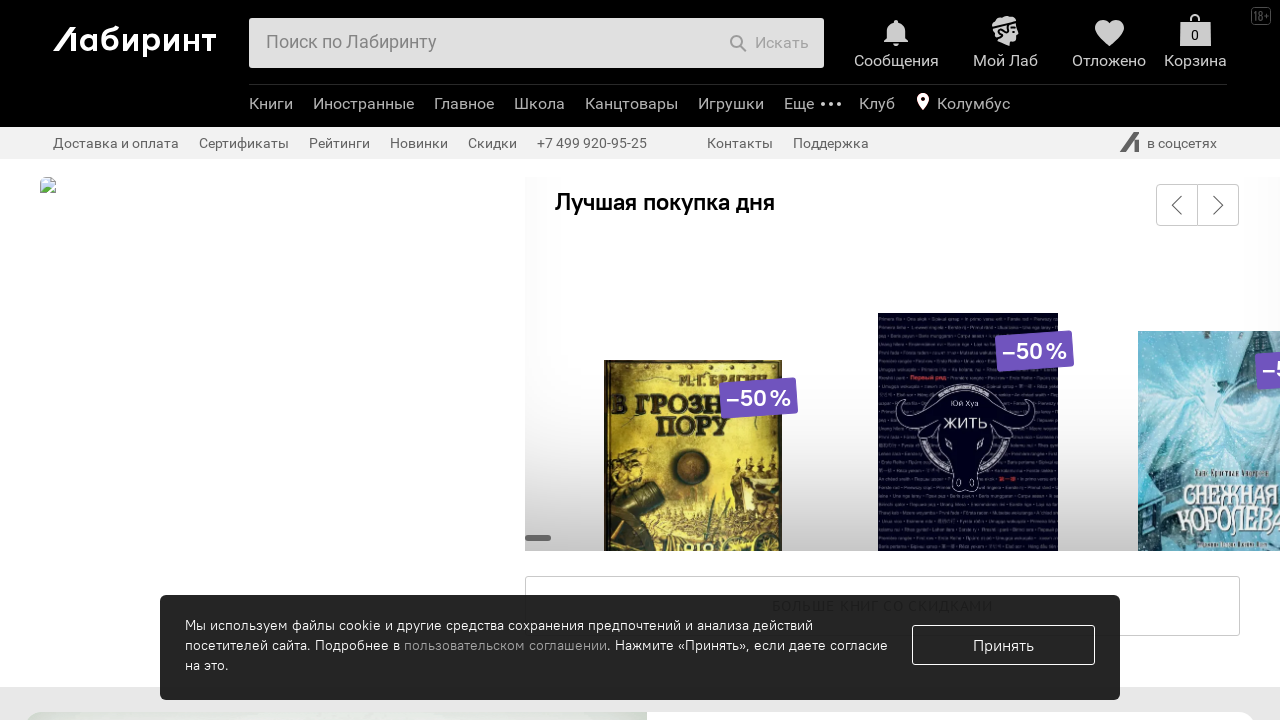

Filled search field with 'Python программирование' on #search-field
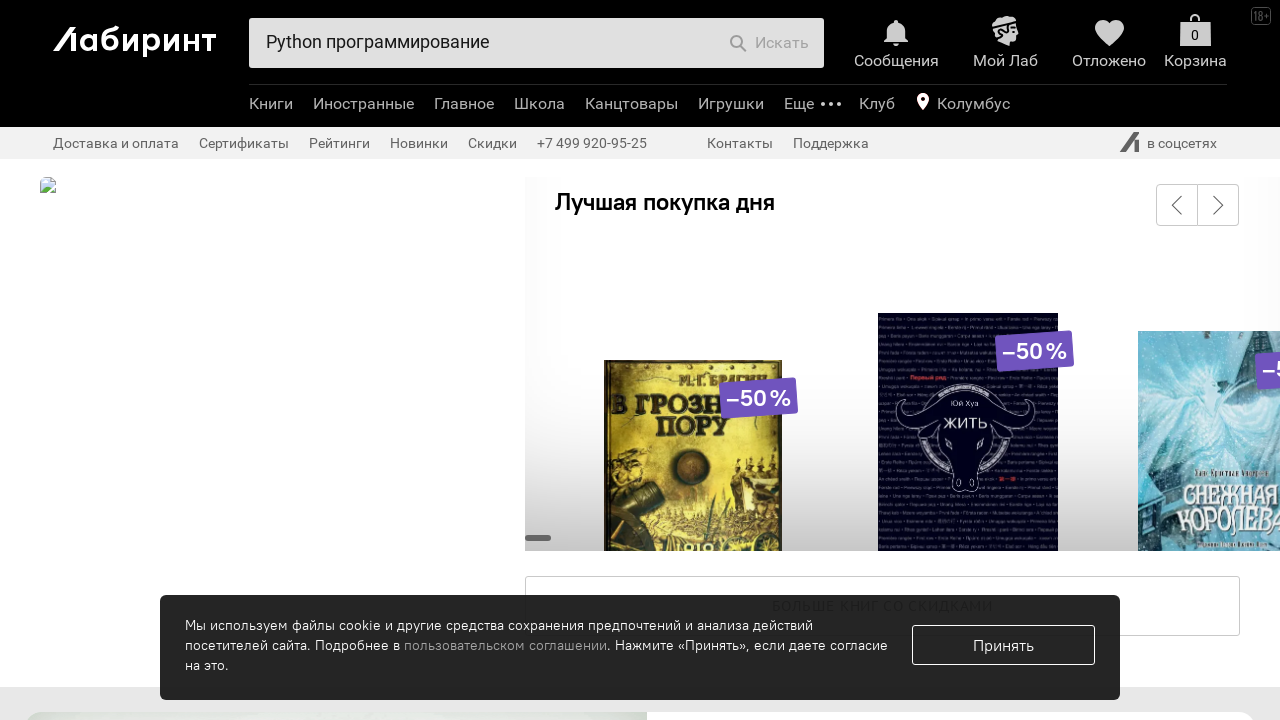

Clicked search button to execute search at (782, 43) on #searchform > div.b-search-e-input-wrapper > button > span.b-header-b-search-e-b
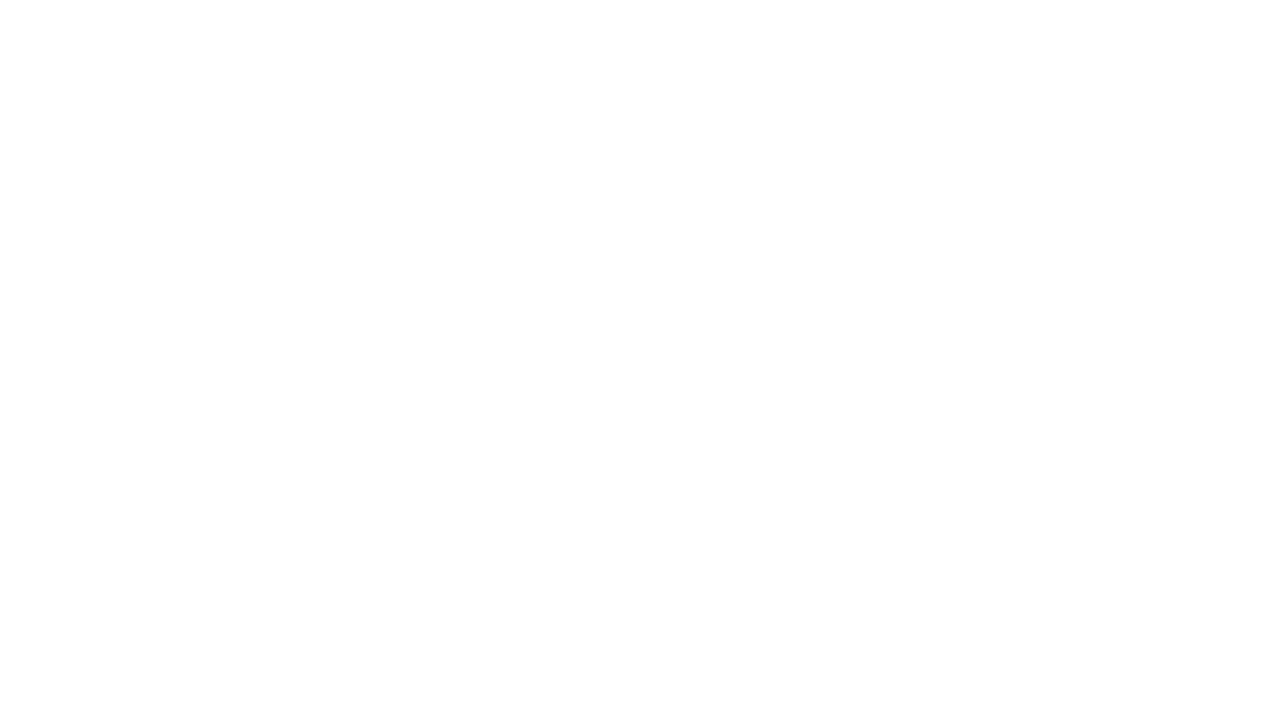

Search results page loaded successfully
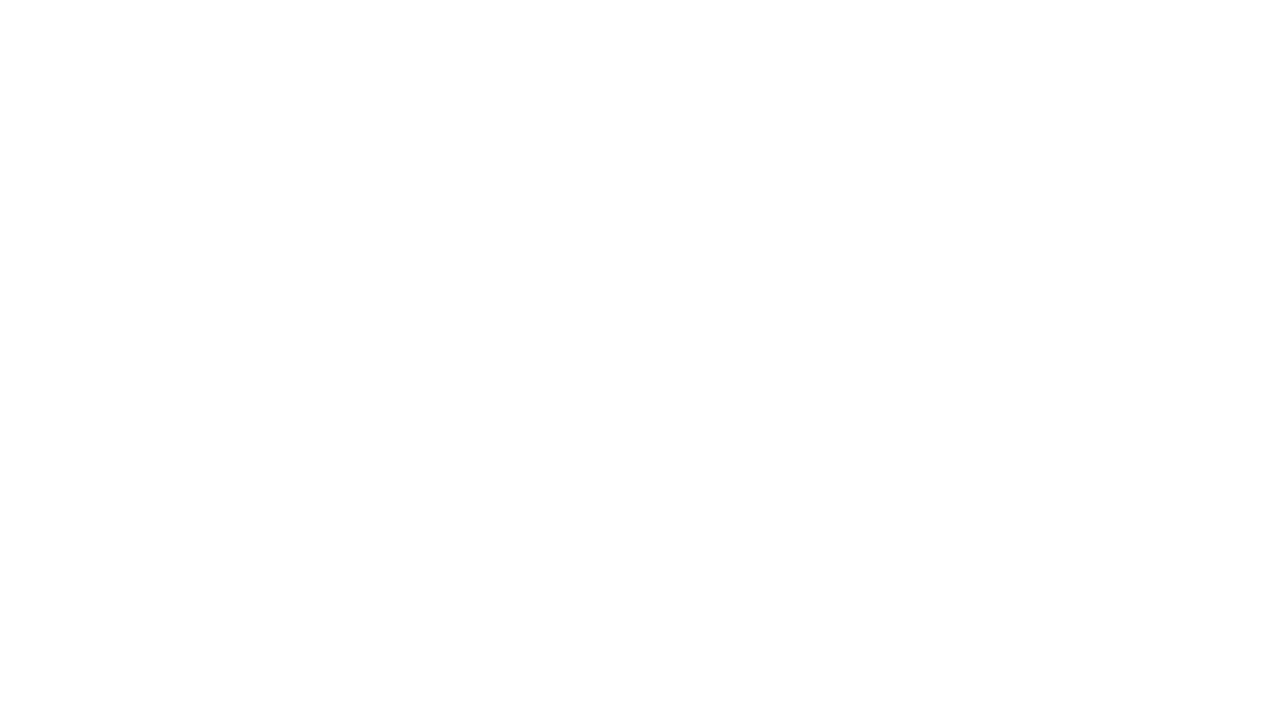

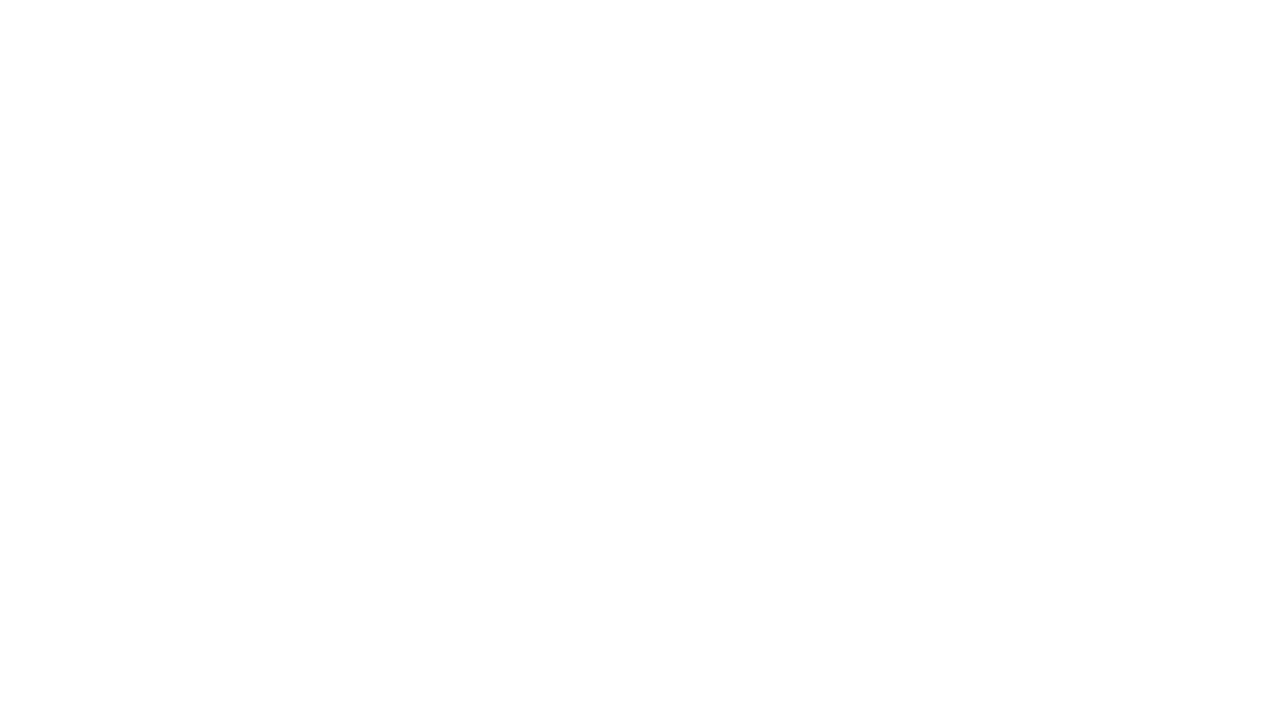